Tests clicking the "Forgot email?" button on the Gmail login page

Starting URL: http://gmail.com

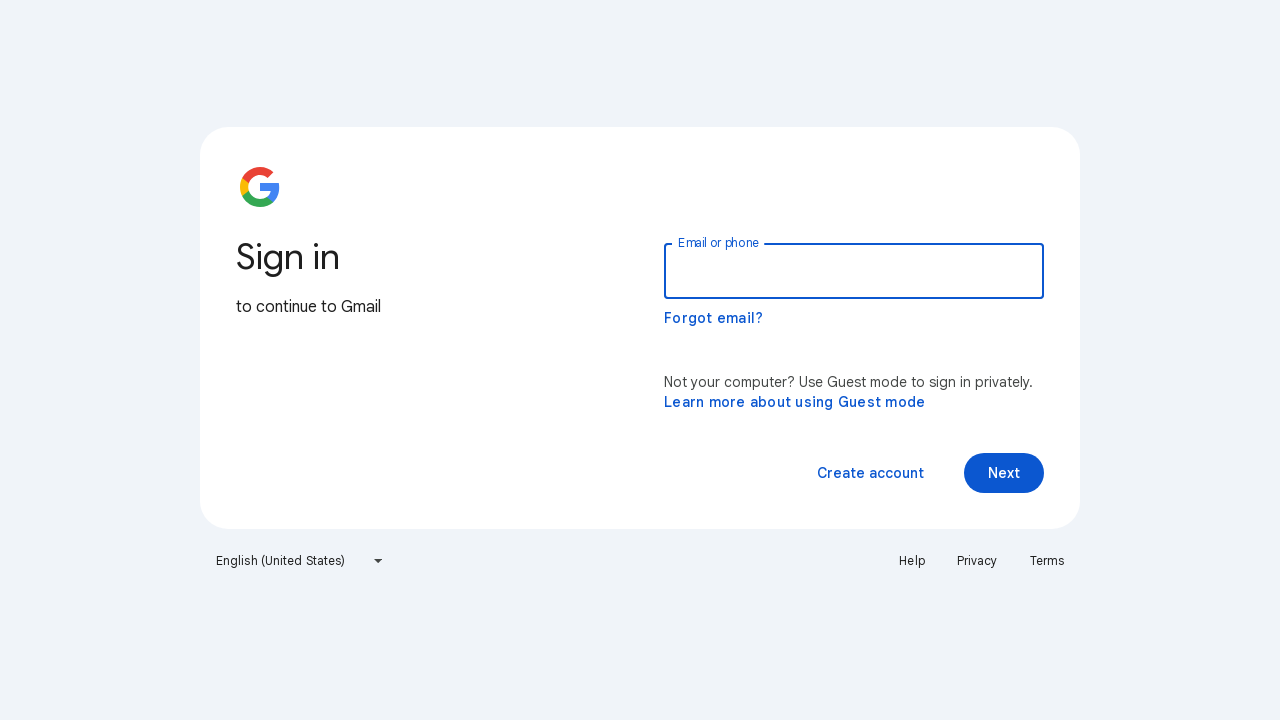

Navigated to Gmail login page
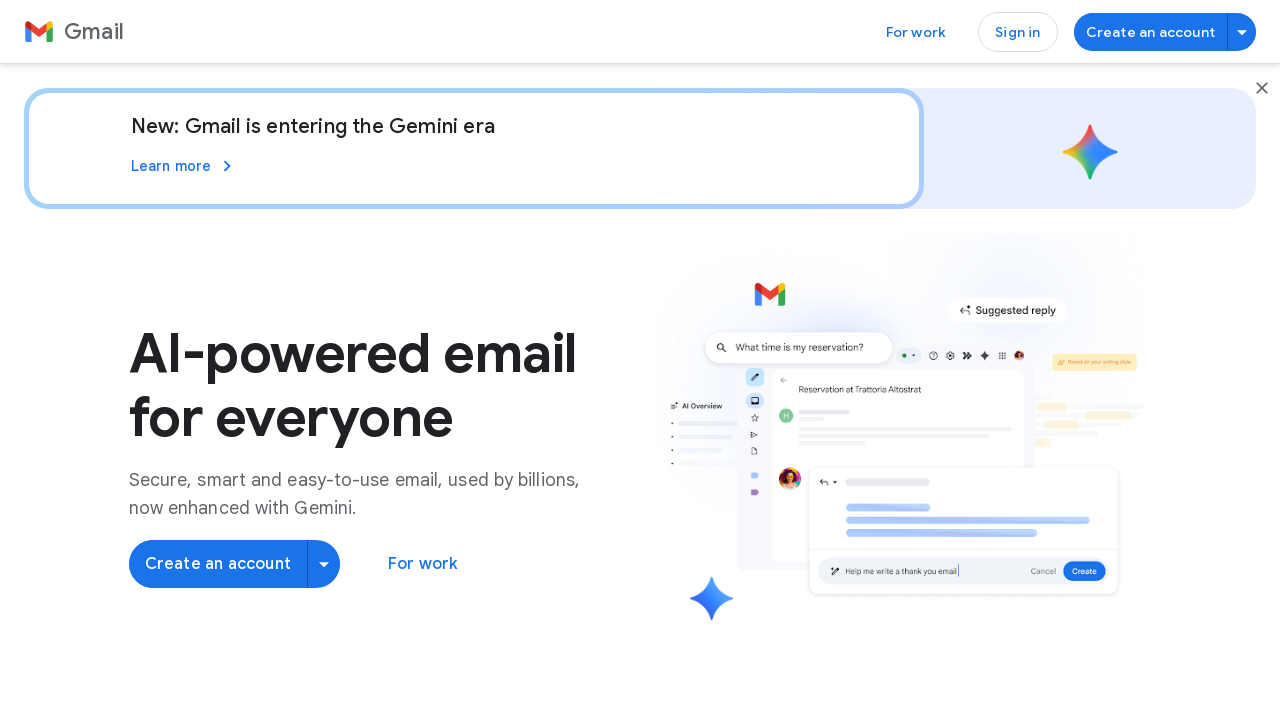

Clicked the 'Forgot email?' button at (1262, 88) on button
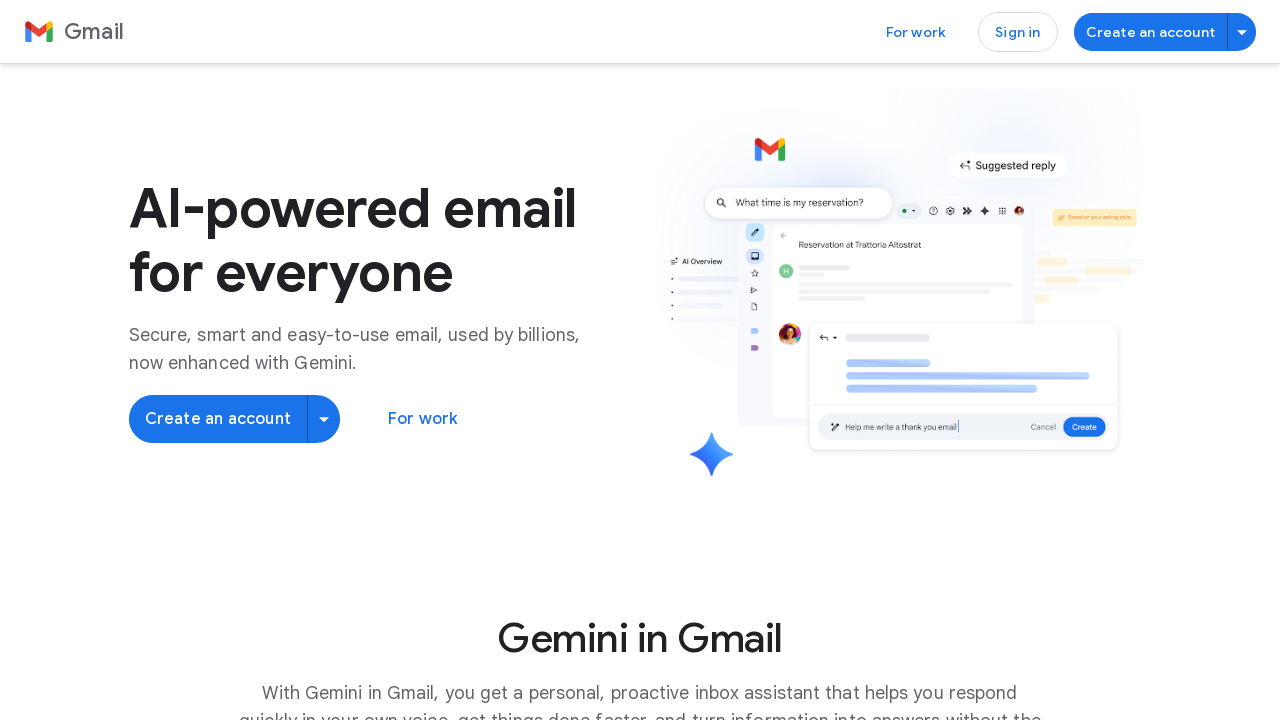

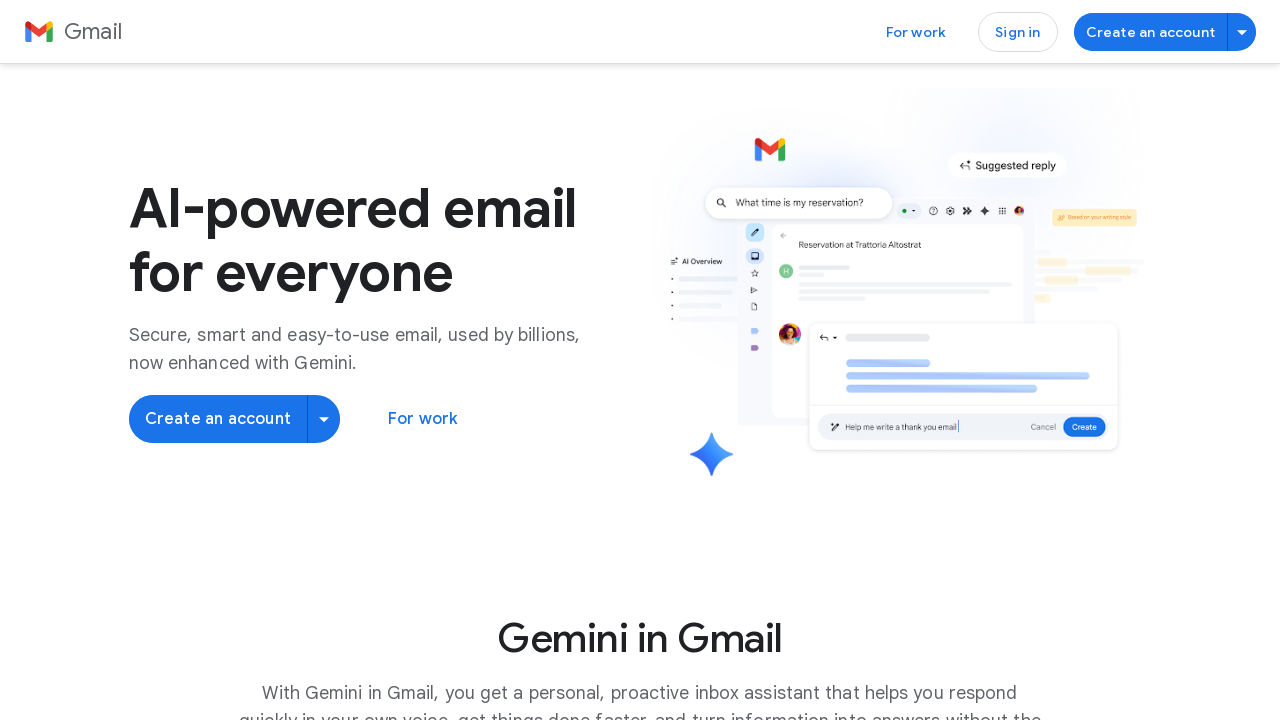